Navigates to the Google Analytics demo store checkout page, clicks the start customer info button, and fills in first and last name fields in a checkout form.

Starting URL: https://enhancedecommerce.appspot.com/checkout

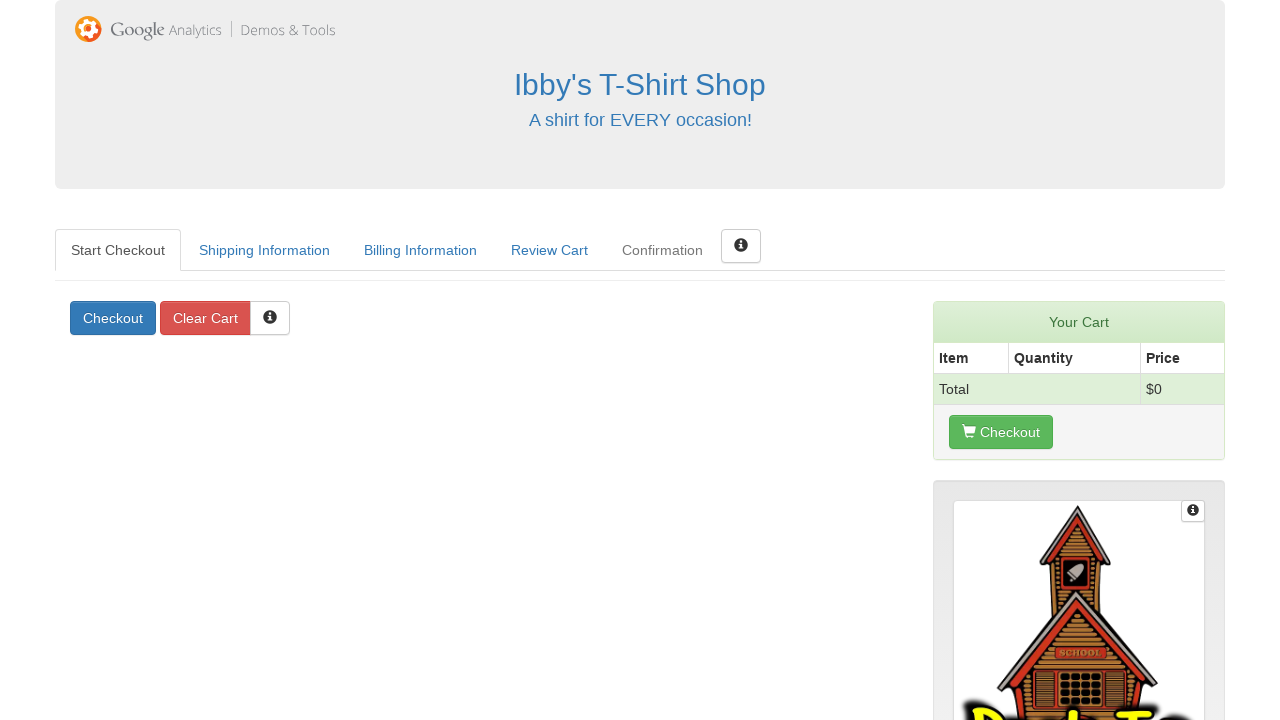

Clicked start customer info button at (113, 318) on #start-customerInfo
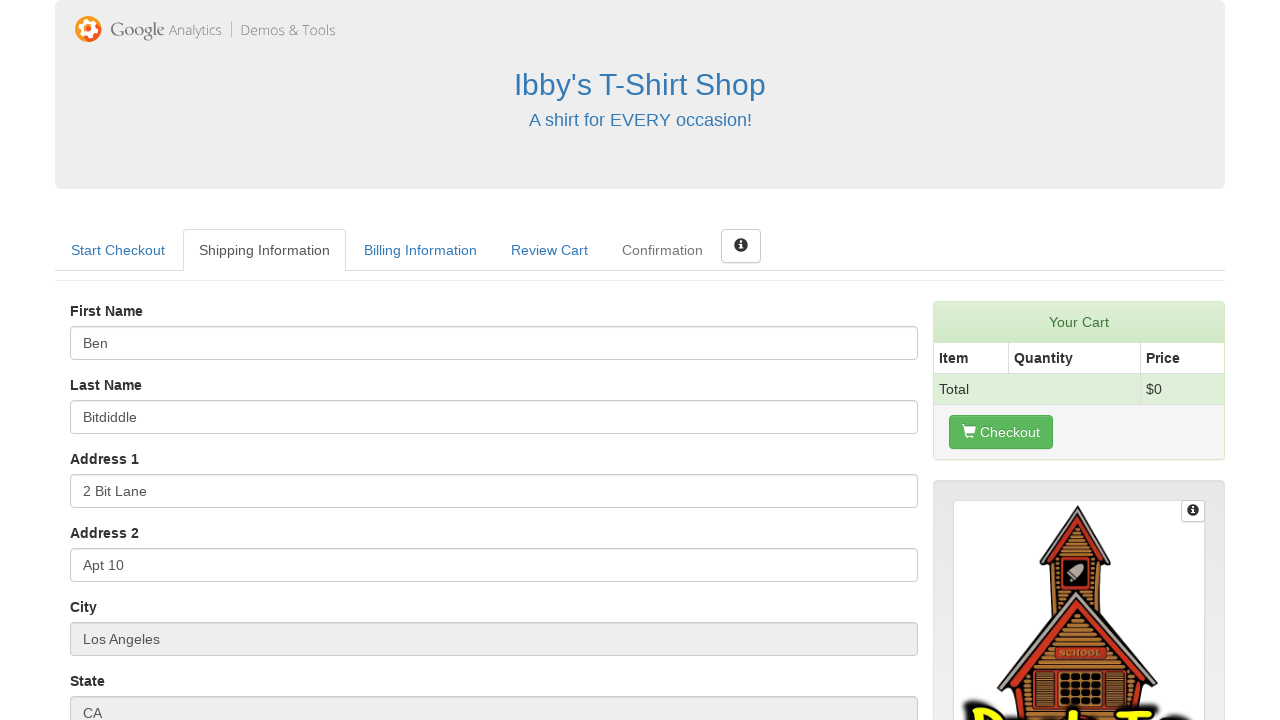

Customer info form loaded and first name field appeared
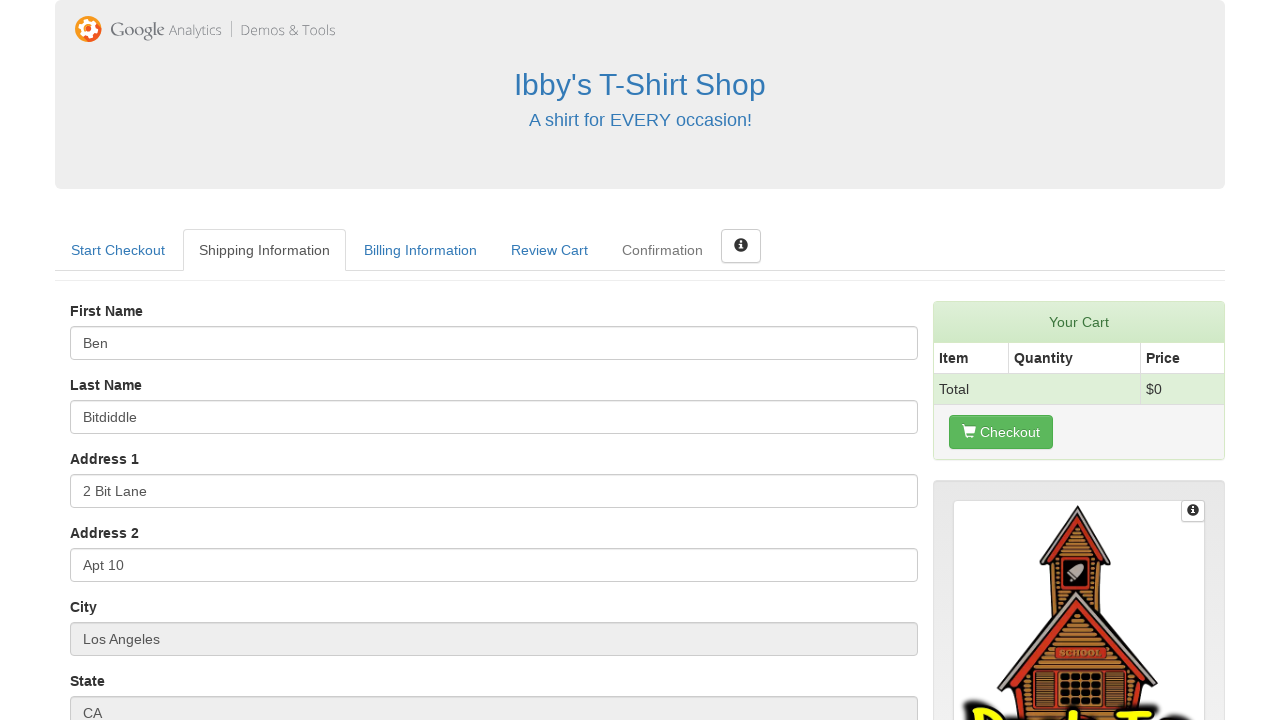

Filled first name field with 'Jason' on #first_name
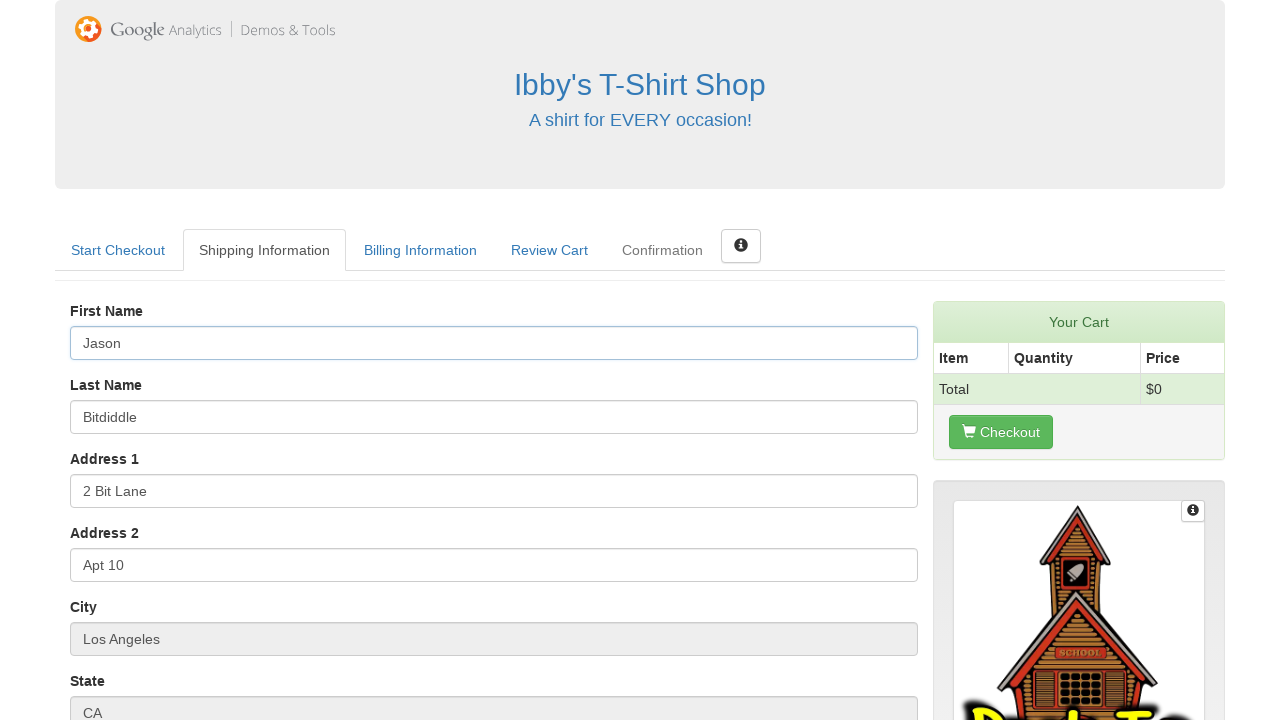

Filled last name field with 'Bourne' on #last_name
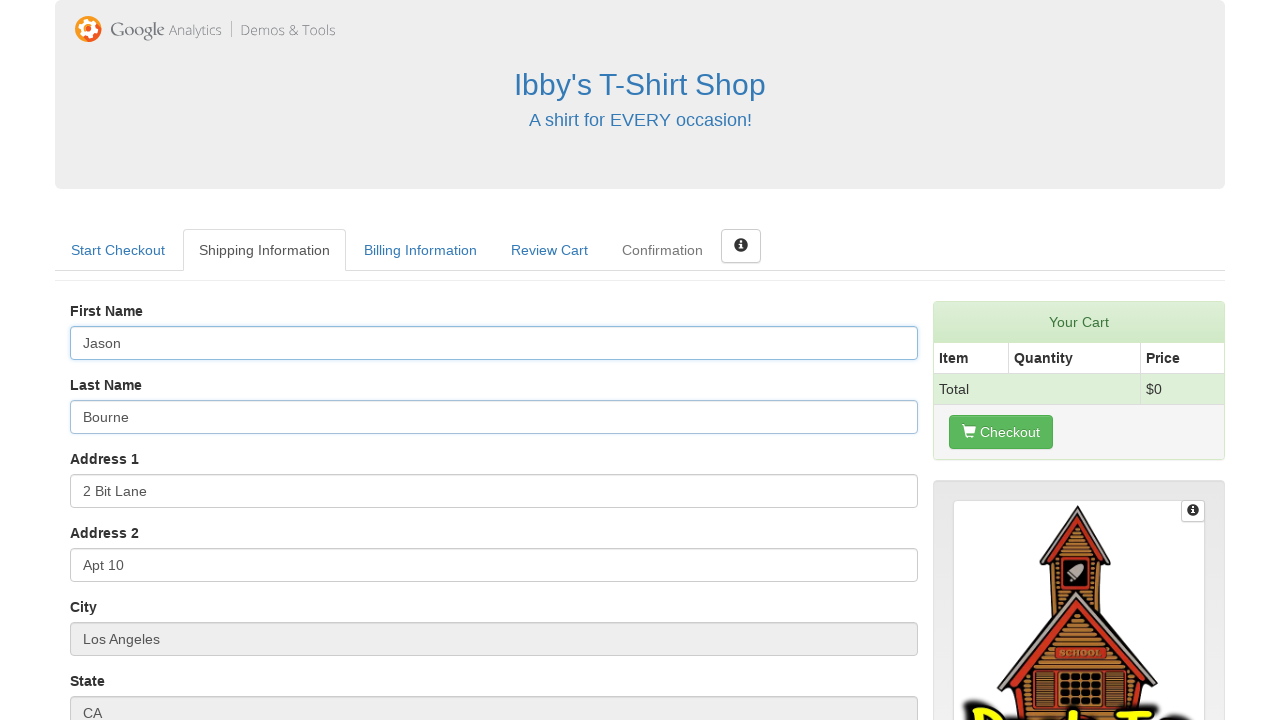

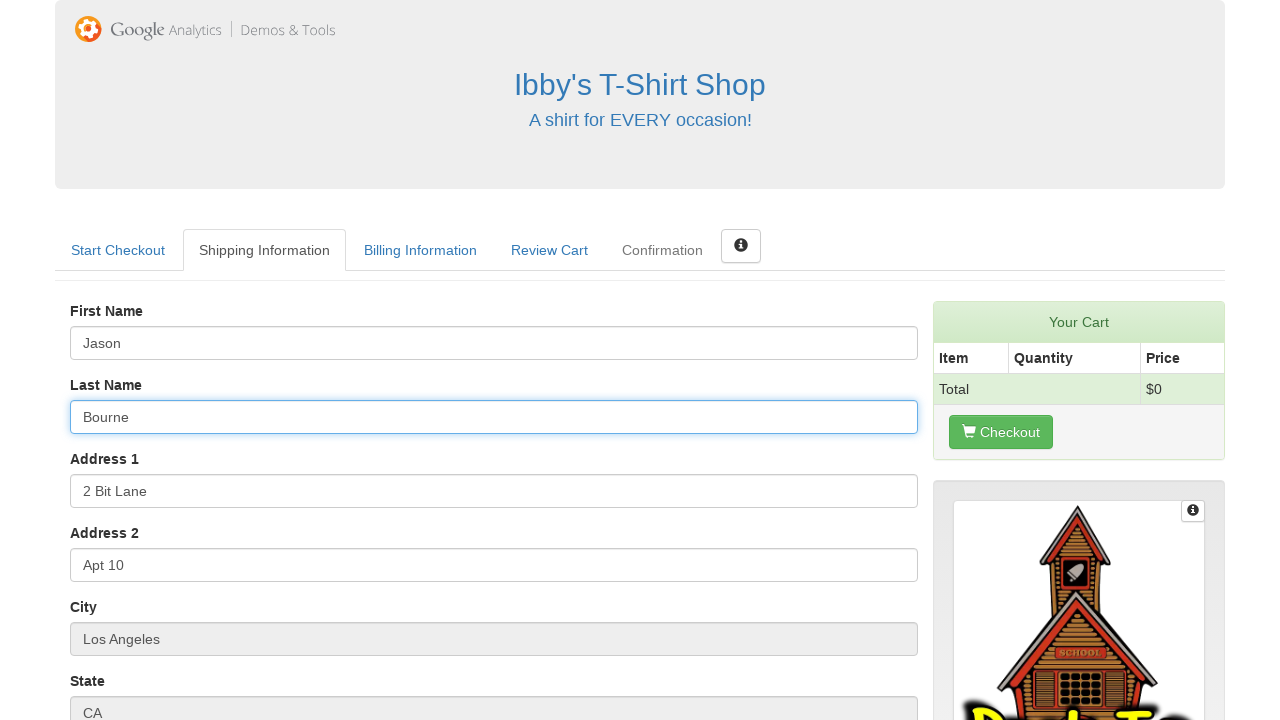